Navigates to Ola Cabs website and sets the browser window to fullscreen mode to test window management functionality

Starting URL: https://www.olacabs.com/

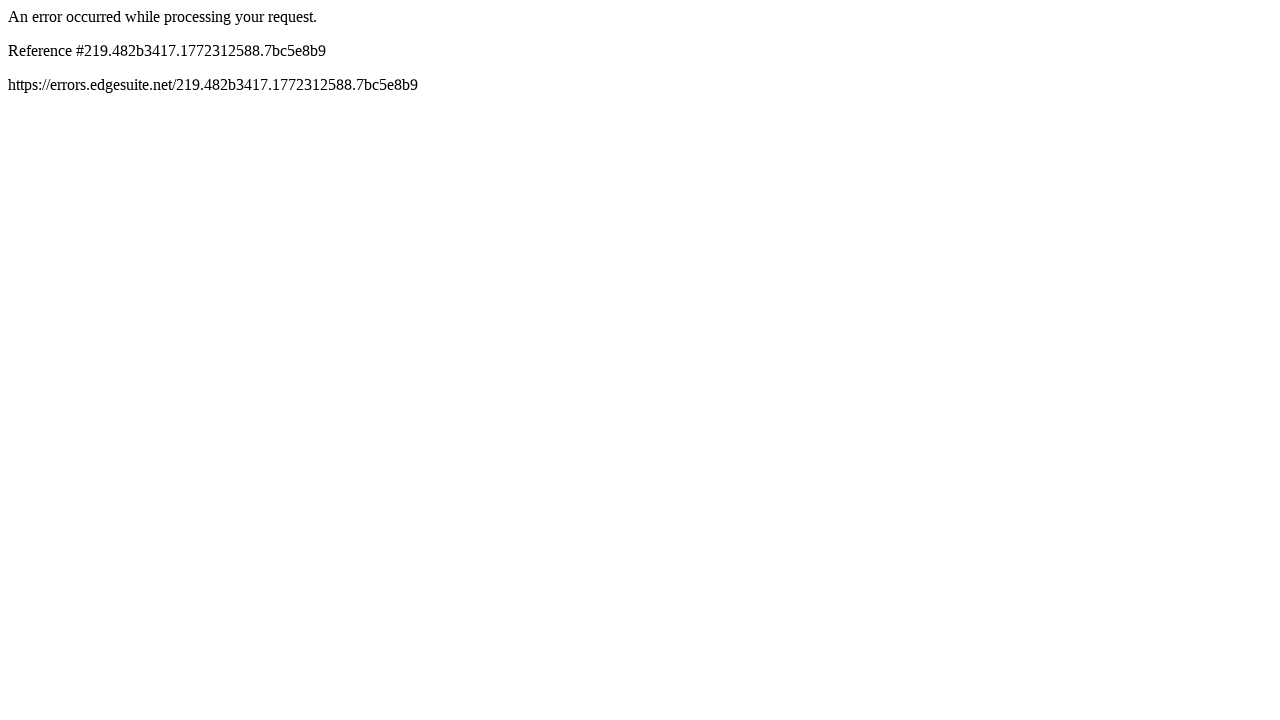

Set viewport size to 1920x1080 for fullscreen mode
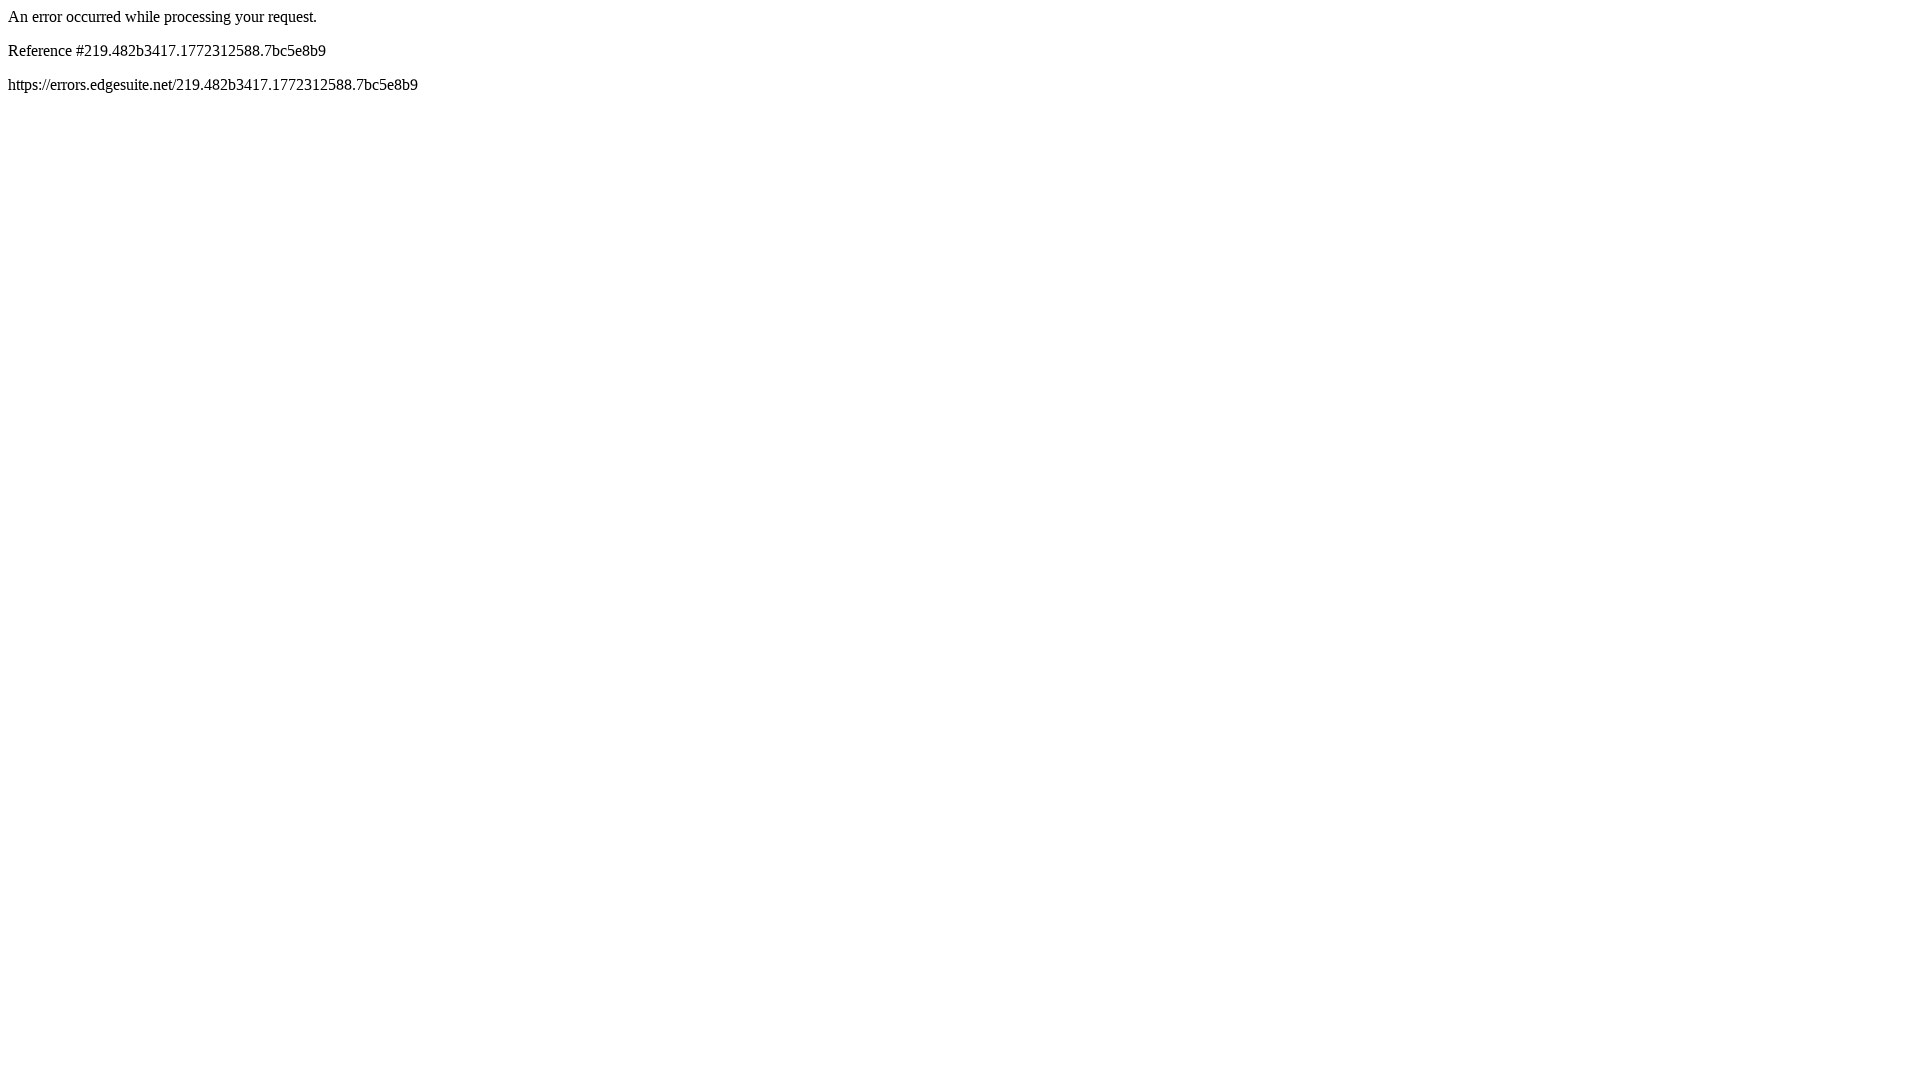

Page fully loaded - domcontentloaded state reached
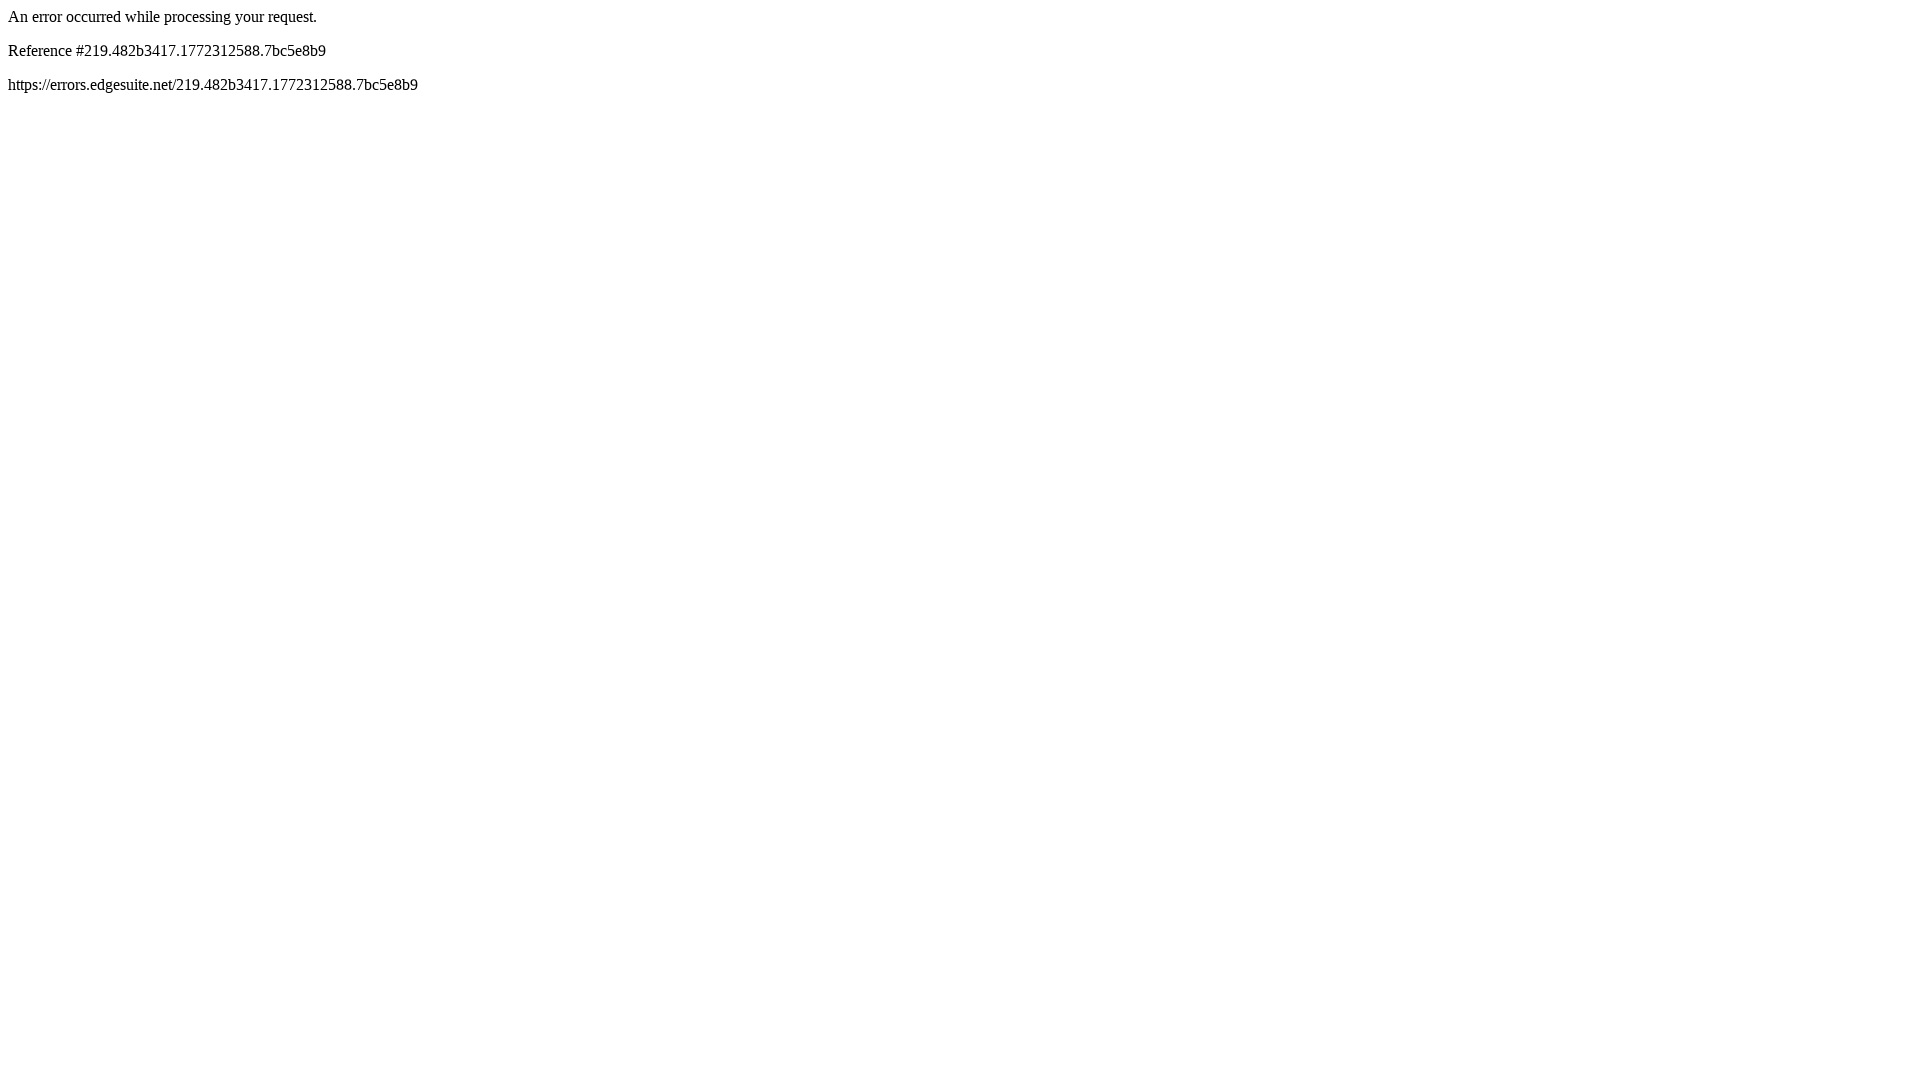

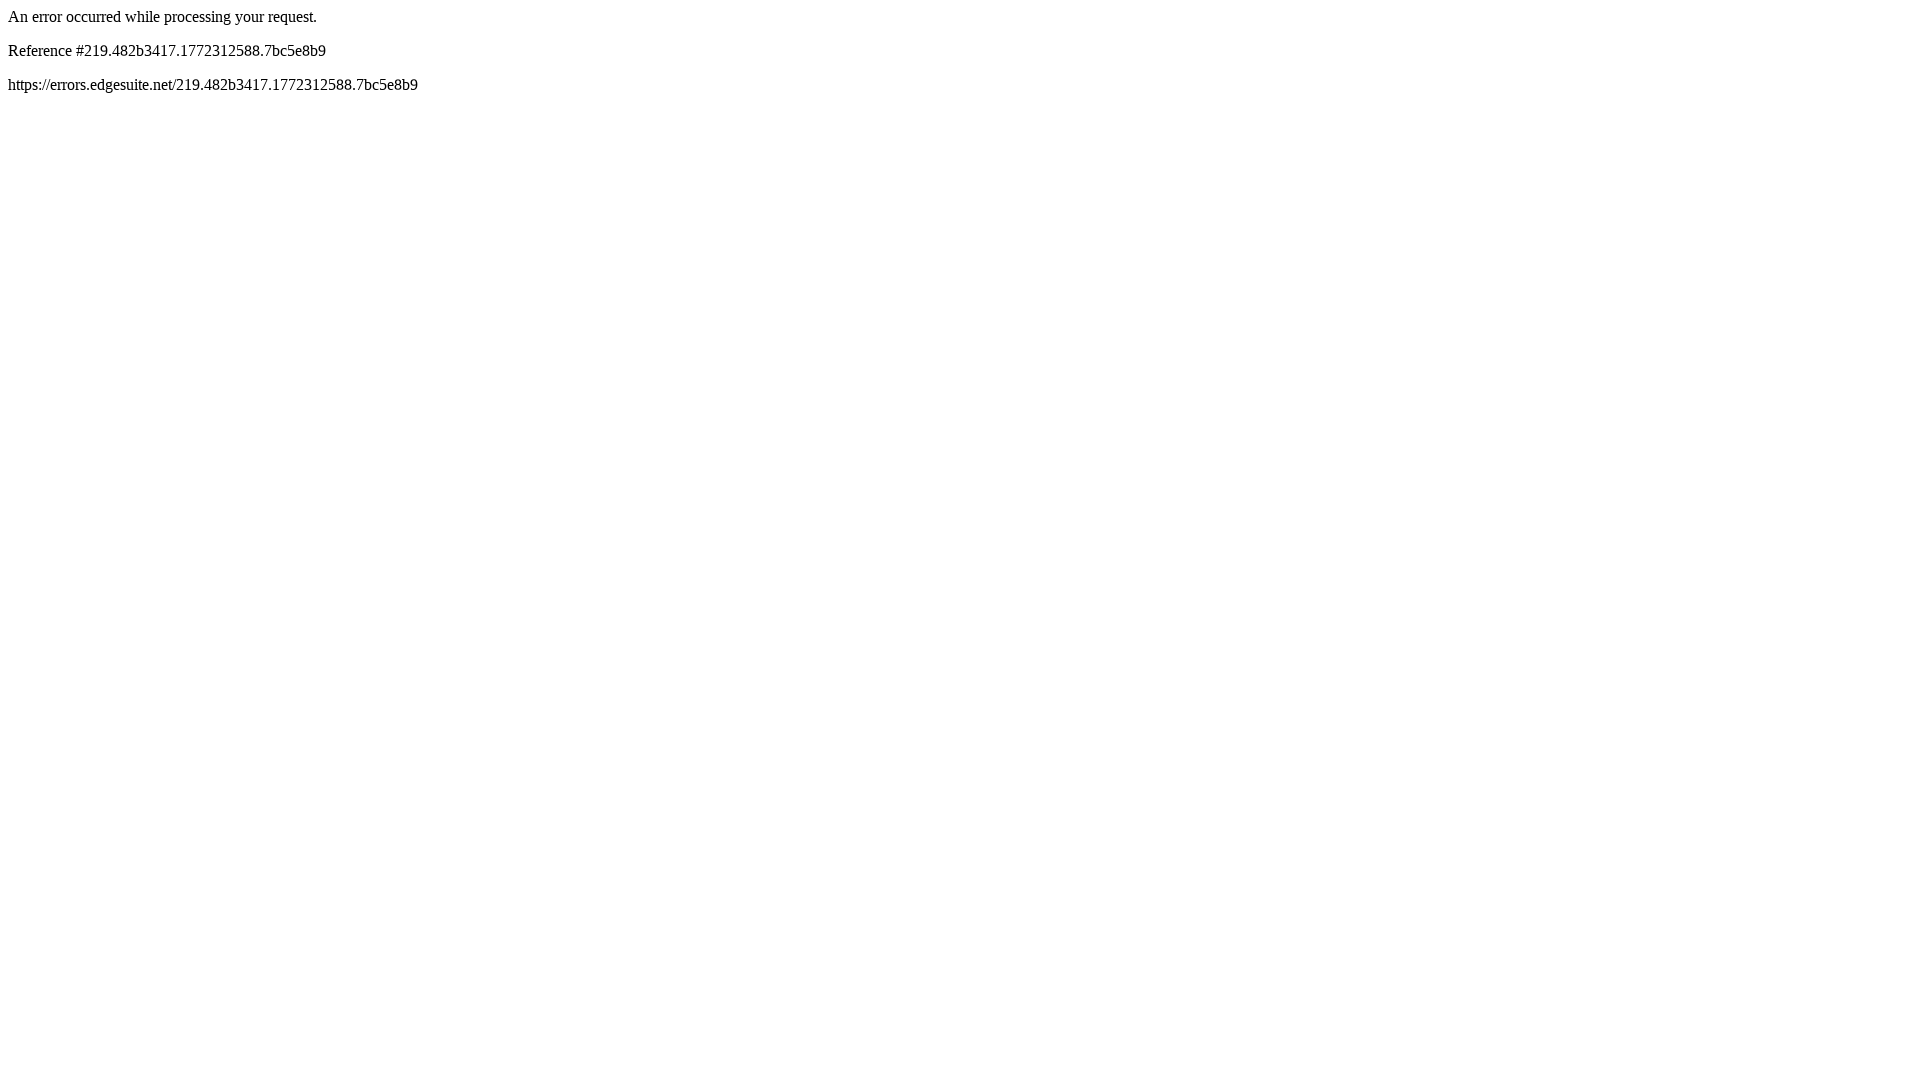